Tests HTML5 drag and drop by swapping column positions twice to return to original state

Starting URL: https://automationfc.github.io/drag-drop-html5/

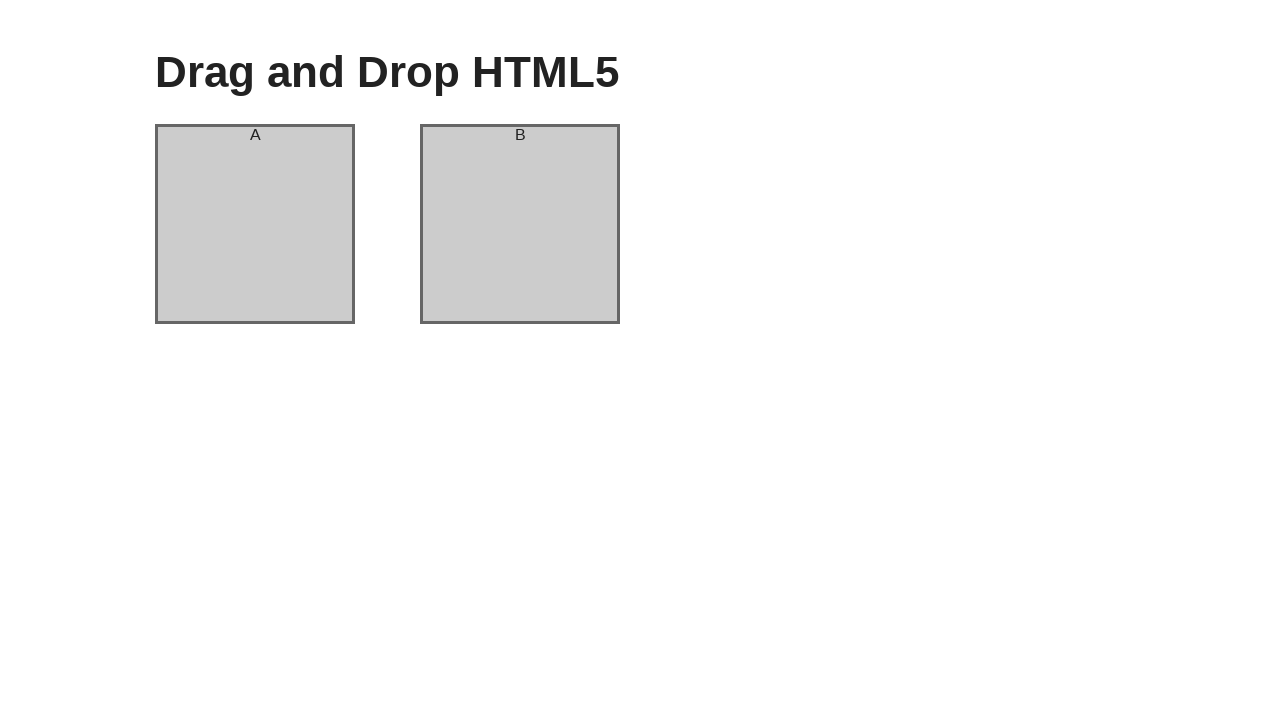

Dragged column A and dropped it onto column B to swap positions at (520, 224)
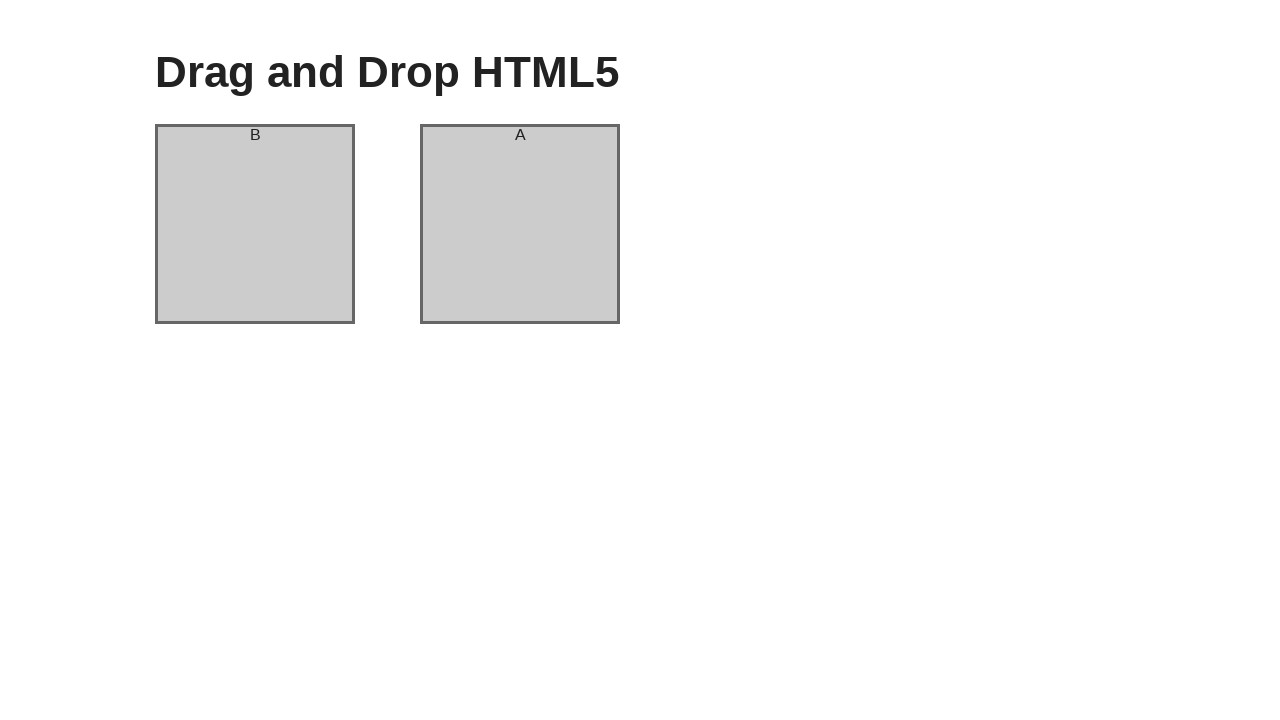

Waited 500ms for drag and drop animation to complete
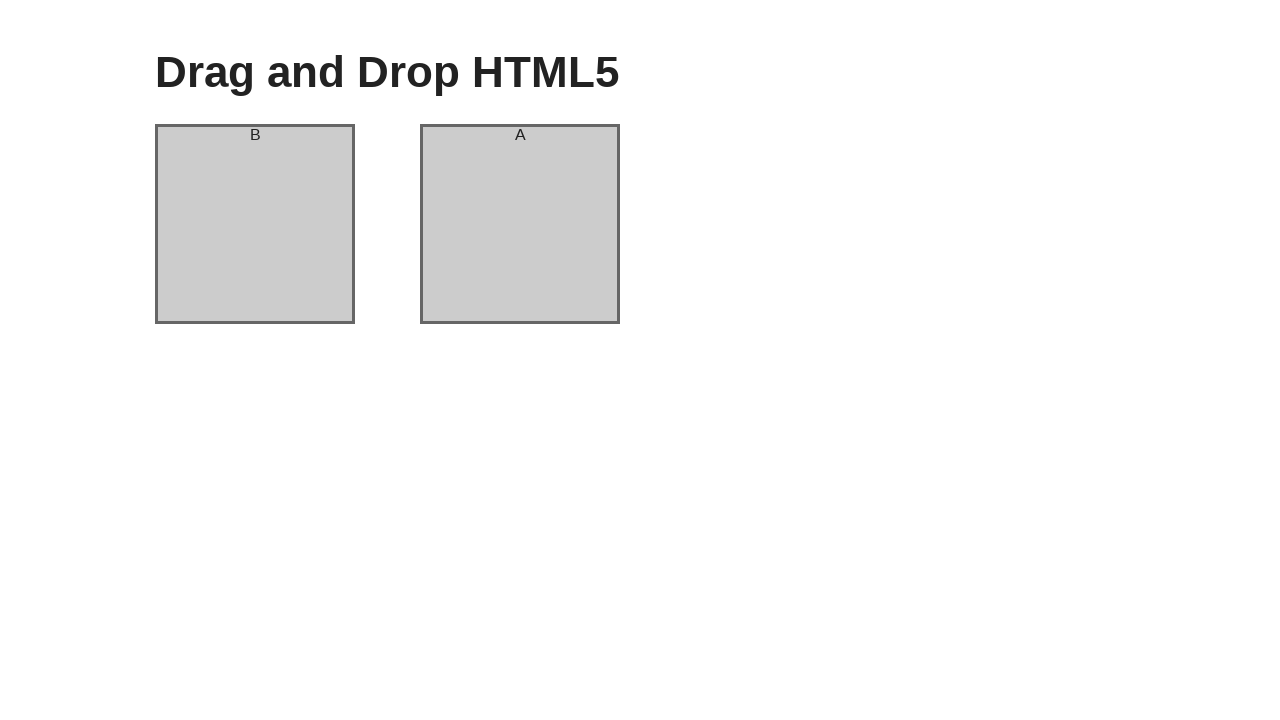

Dragged column A and dropped it onto column B again to return to original positions at (520, 224)
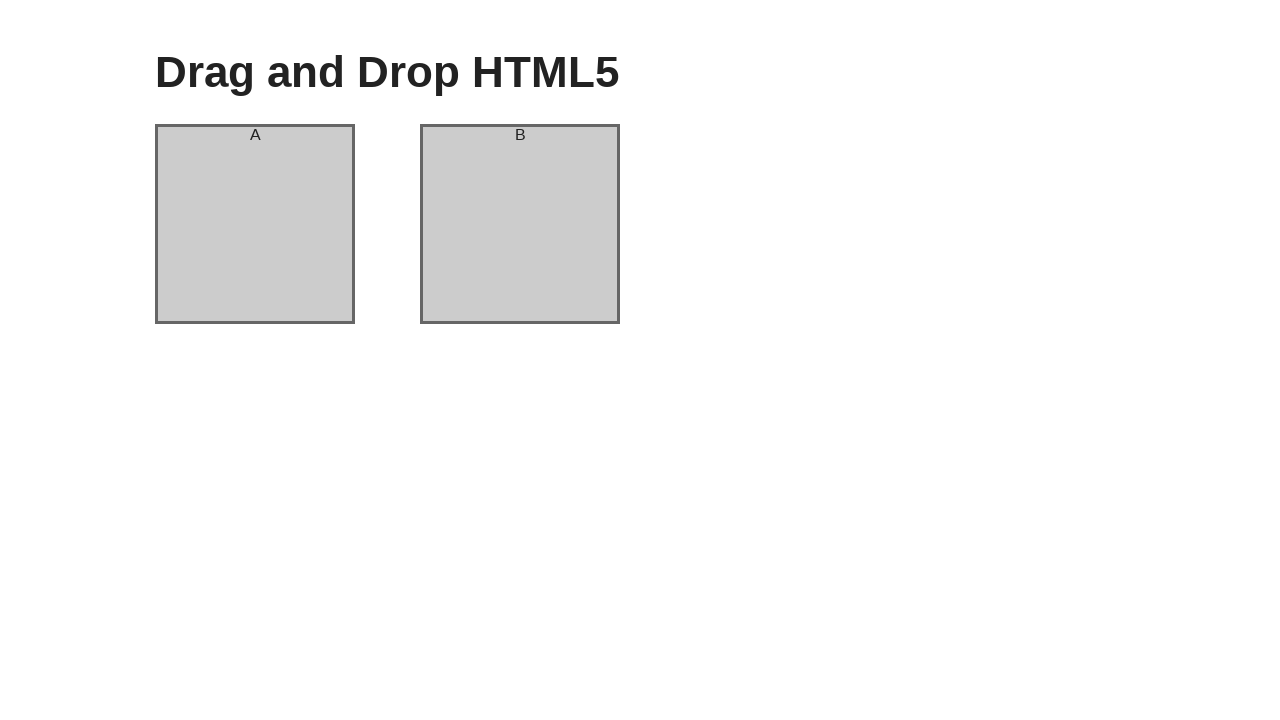

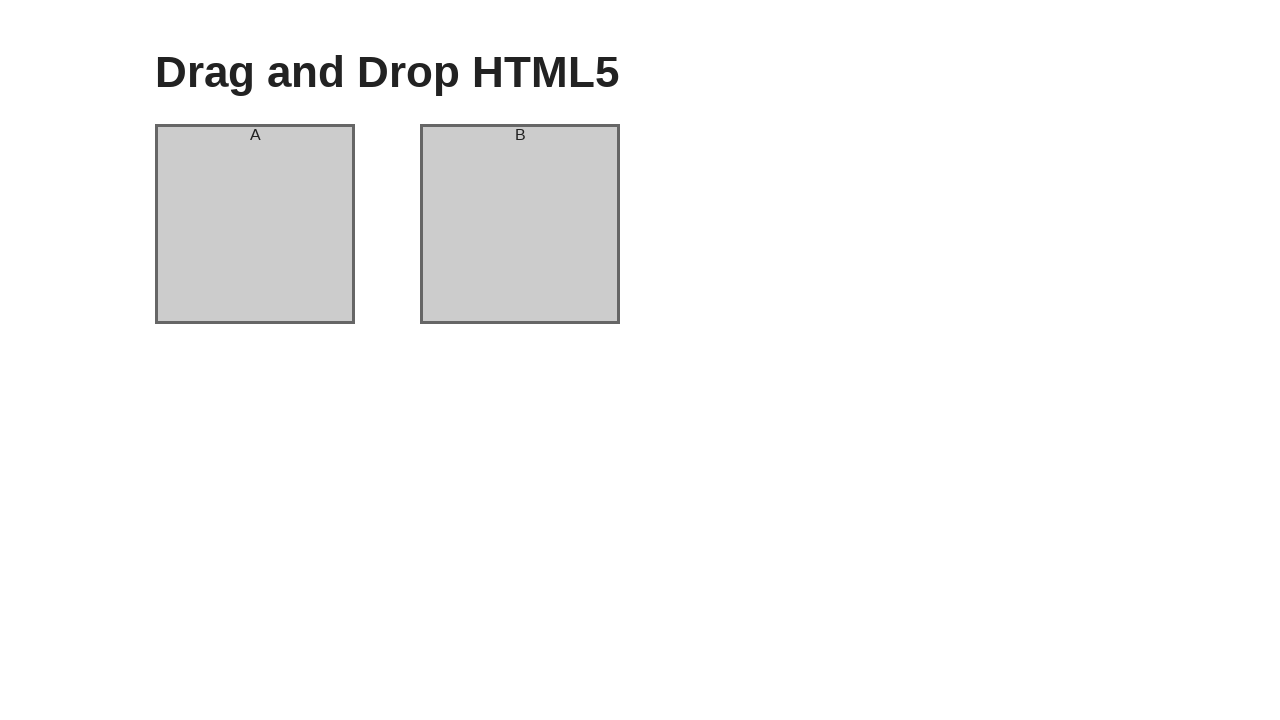